Verifies that the online payment section title displays "Онлайн пополнение без комиссии" (Online top-up without commission)

Starting URL: https://www.mts.by/

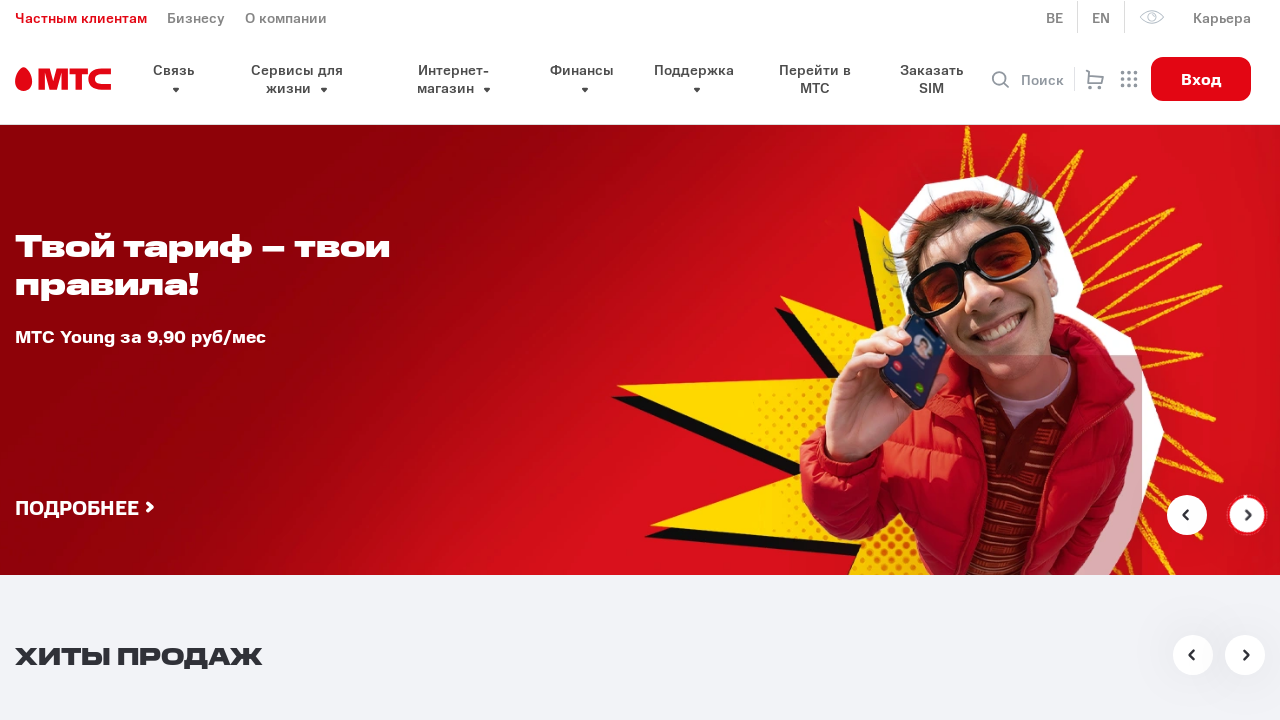

Waited for paid section title to load
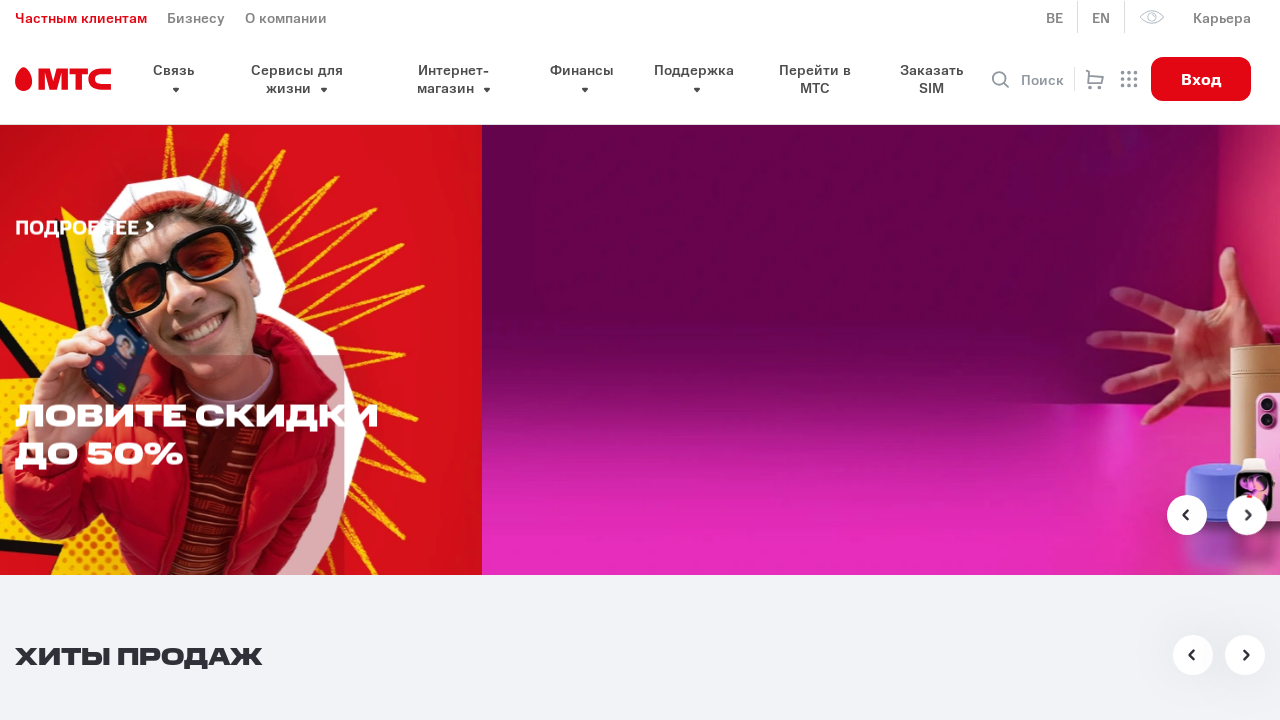

Retrieved paid section title text: 'Онлайн пополнение без комиссии'
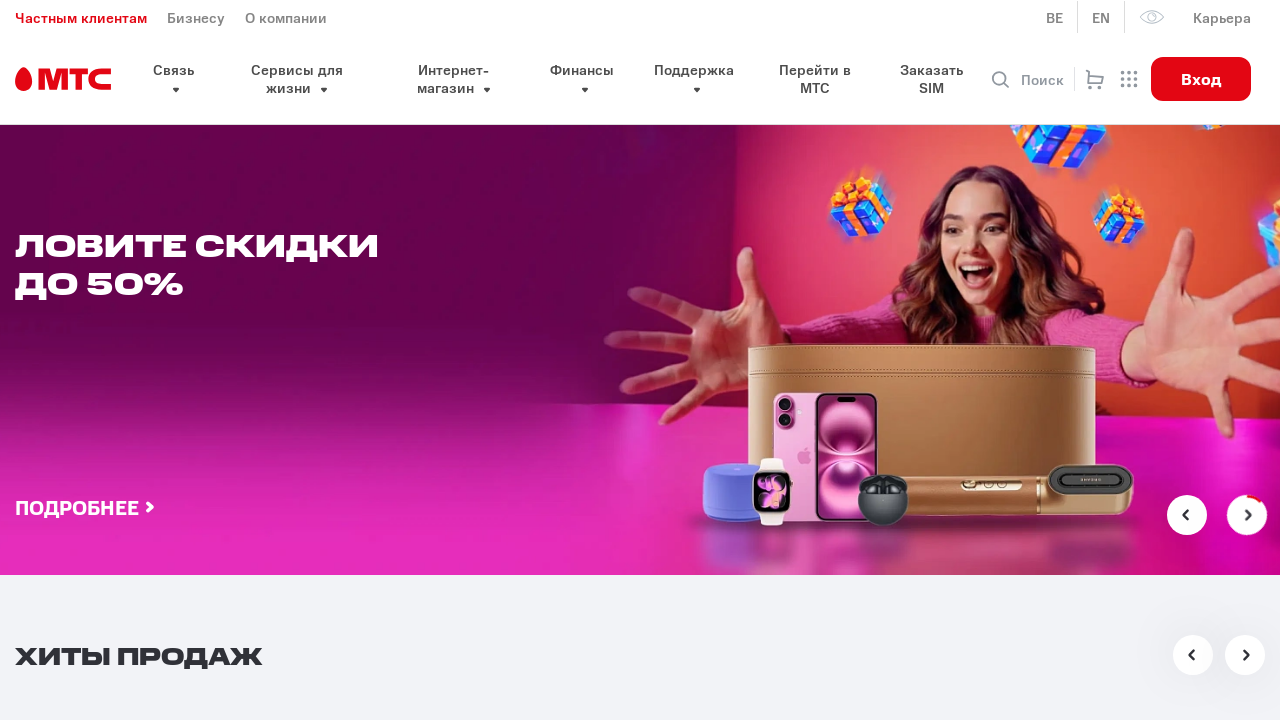

Verified that paid section title displays 'Онлайн пополнение без комиссии'
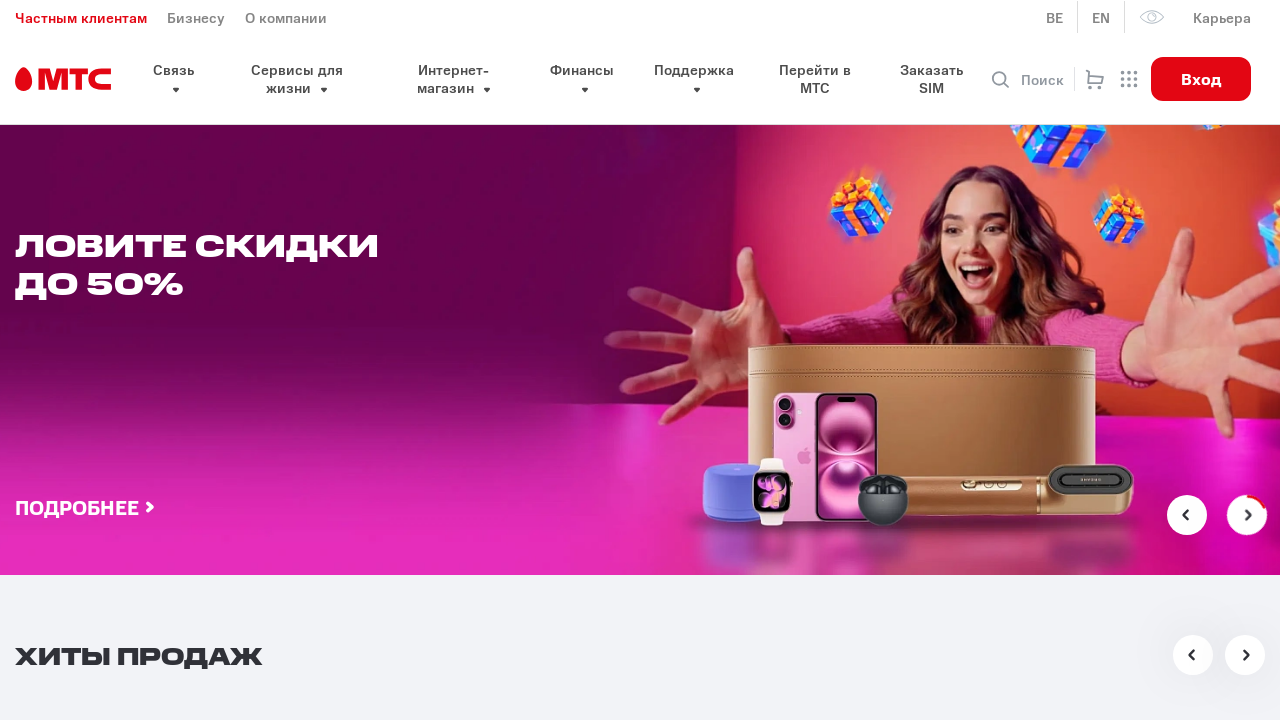

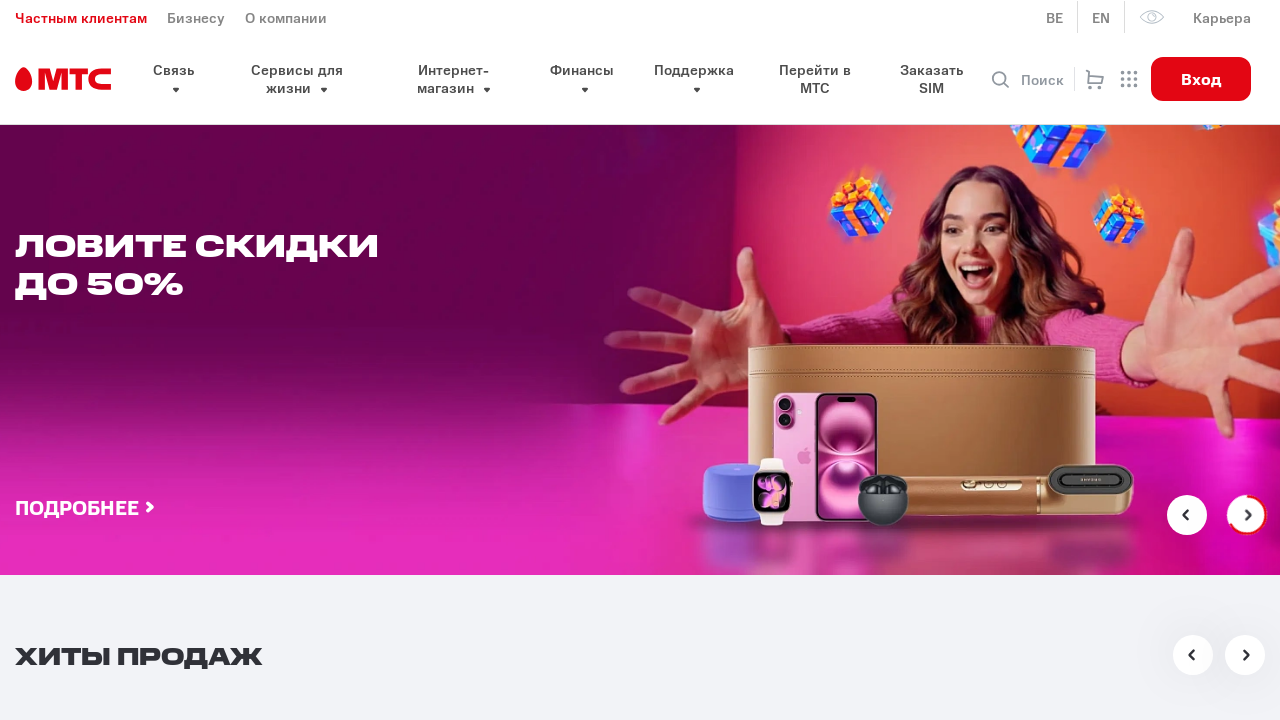